Tests clearing the complete state of all items by checking then unchecking the toggle all

Starting URL: https://demo.playwright.dev/todomvc

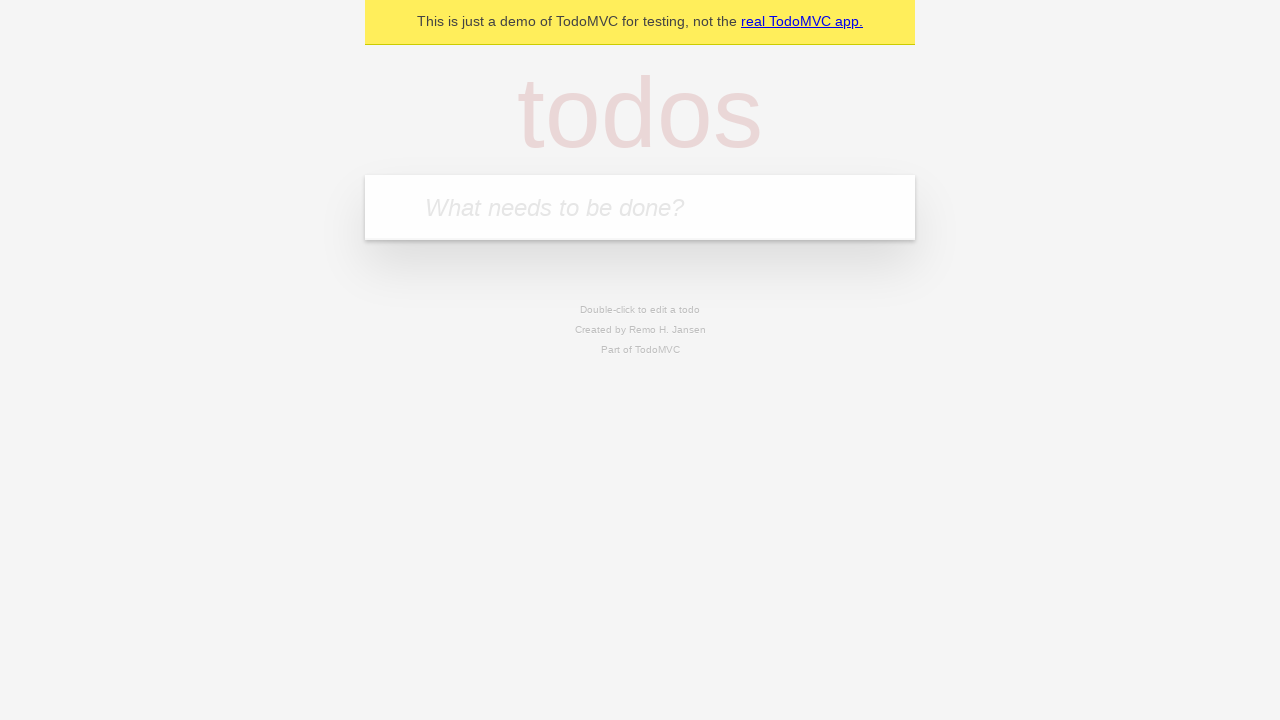

Filled todo input with 'buy some cheese' on internal:attr=[placeholder="What needs to be done?"i]
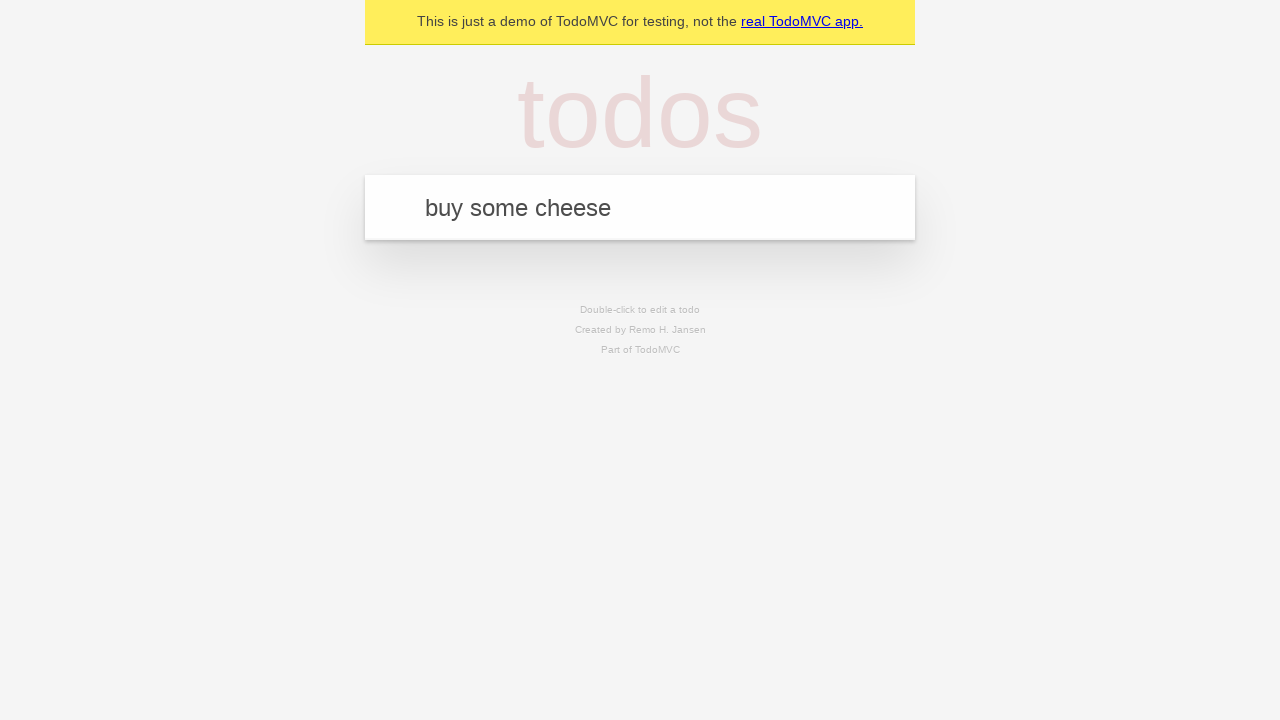

Pressed Enter to create todo 'buy some cheese' on internal:attr=[placeholder="What needs to be done?"i]
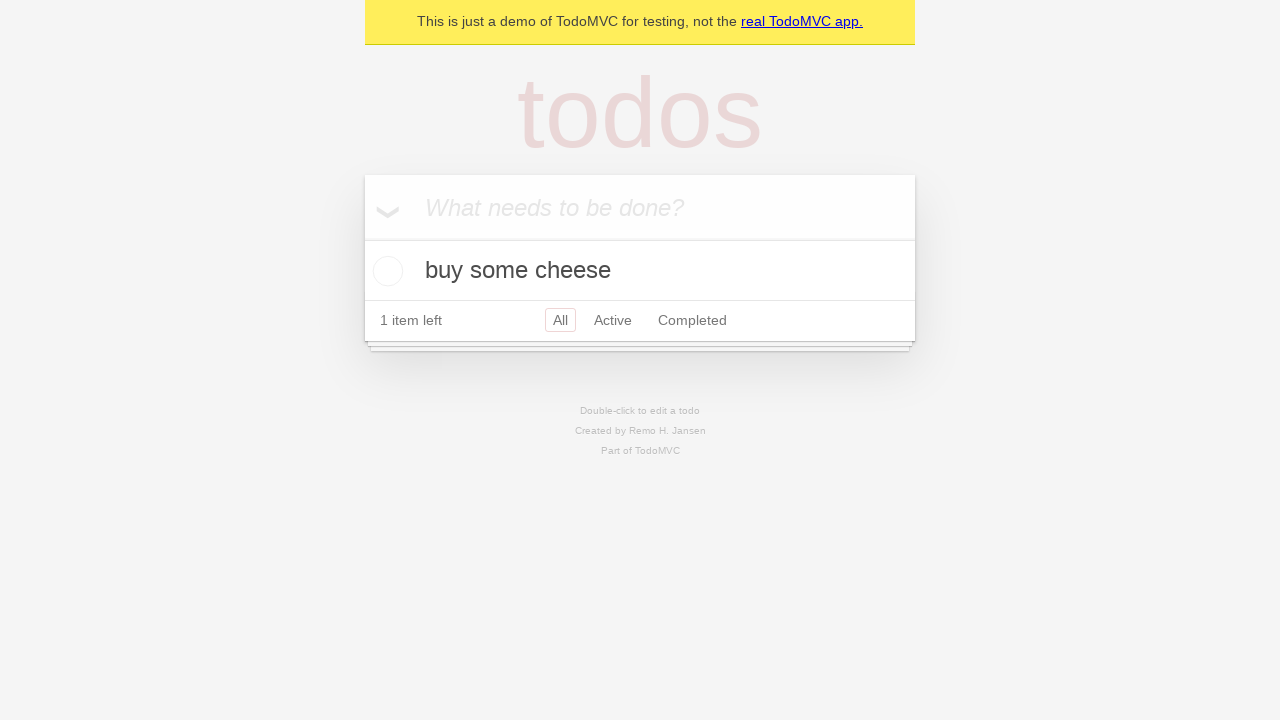

Filled todo input with 'feed the cat' on internal:attr=[placeholder="What needs to be done?"i]
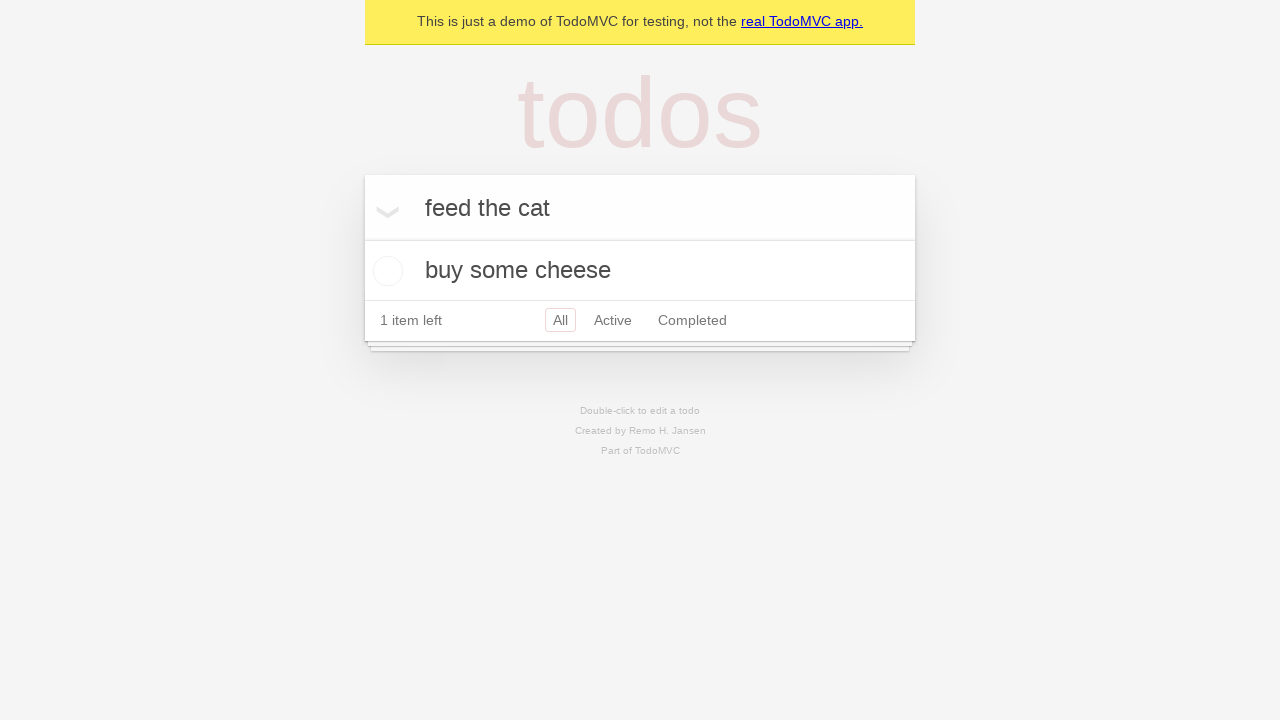

Pressed Enter to create todo 'feed the cat' on internal:attr=[placeholder="What needs to be done?"i]
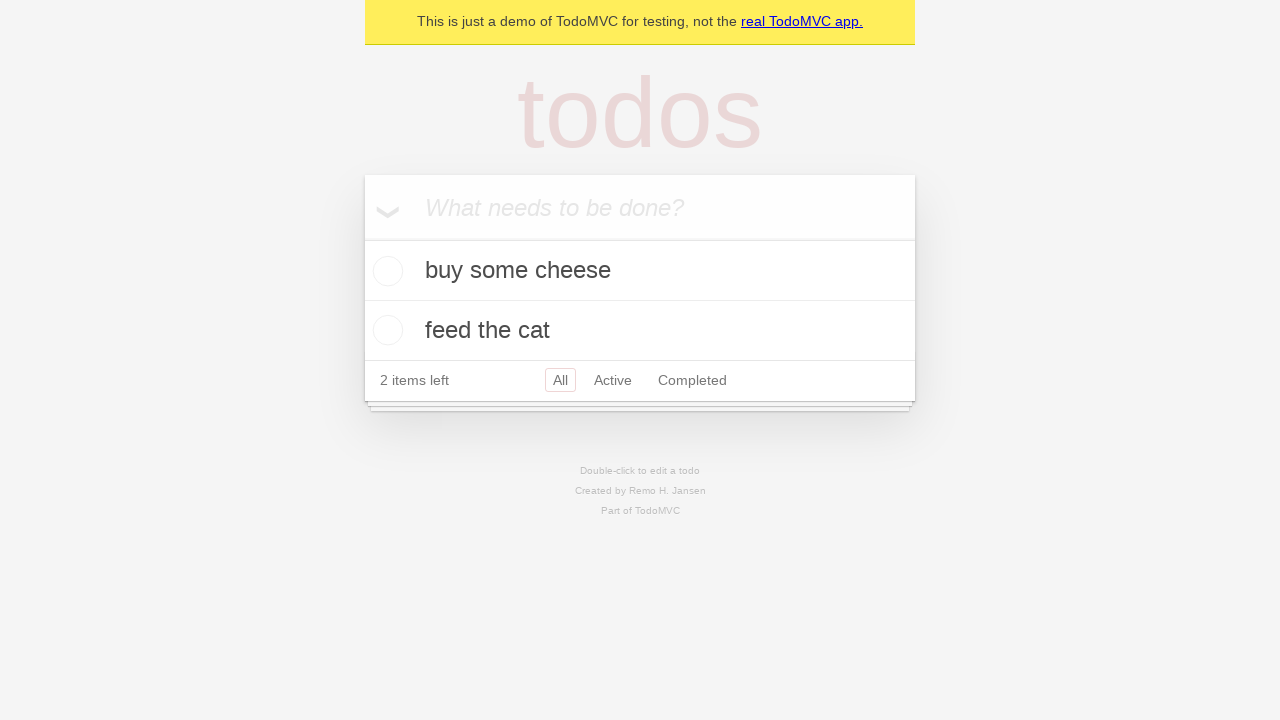

Filled todo input with 'book a doctors appointment' on internal:attr=[placeholder="What needs to be done?"i]
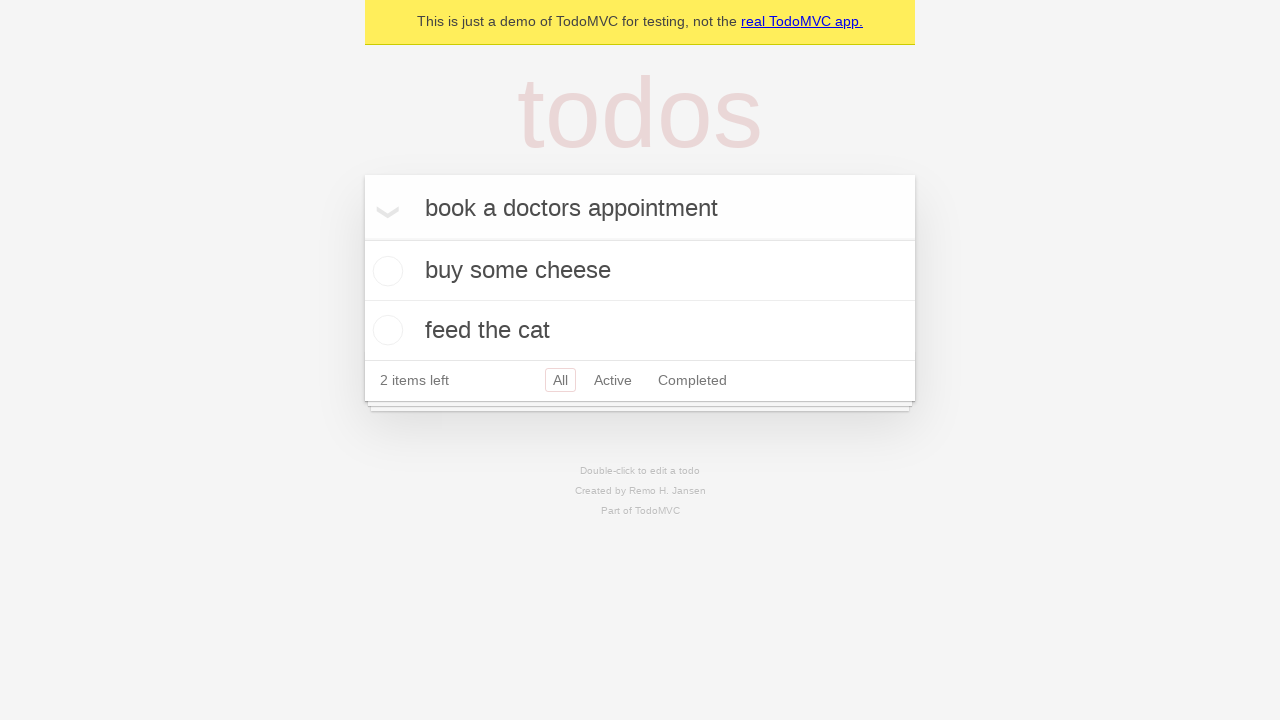

Pressed Enter to create todo 'book a doctors appointment' on internal:attr=[placeholder="What needs to be done?"i]
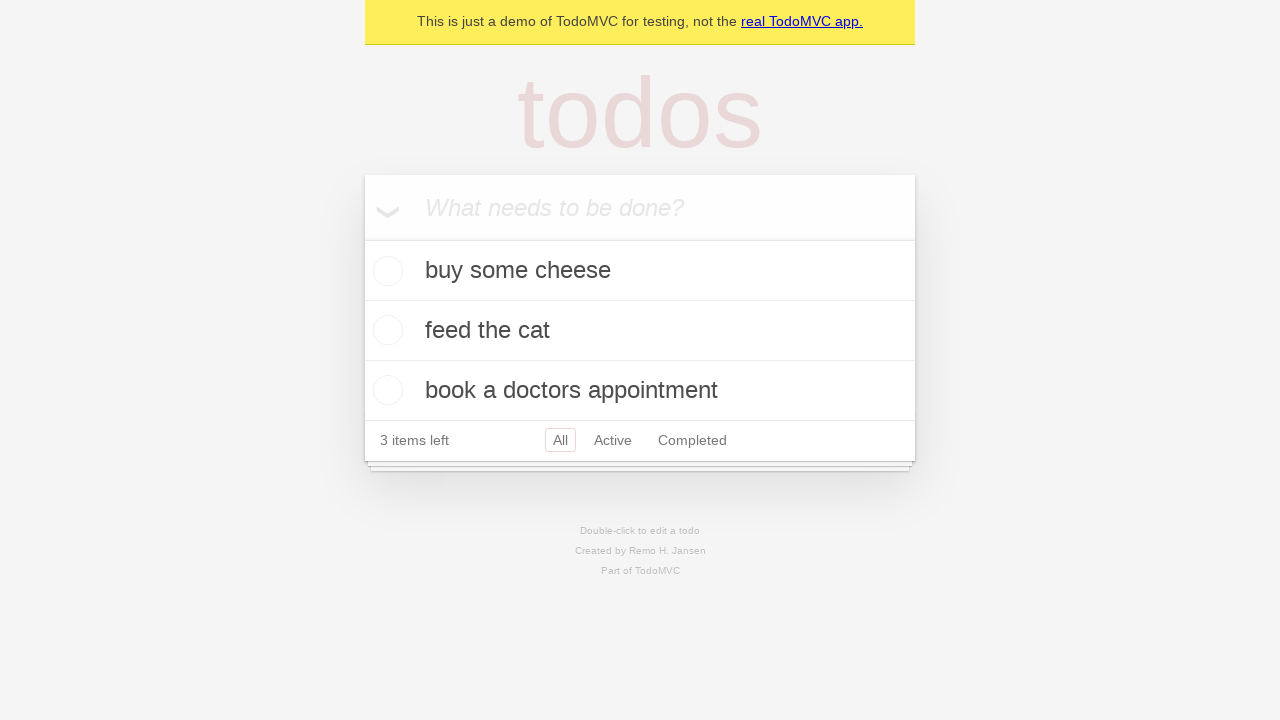

Clicked toggle all checkbox to mark all todos as complete at (362, 238) on internal:label="Mark all as complete"i
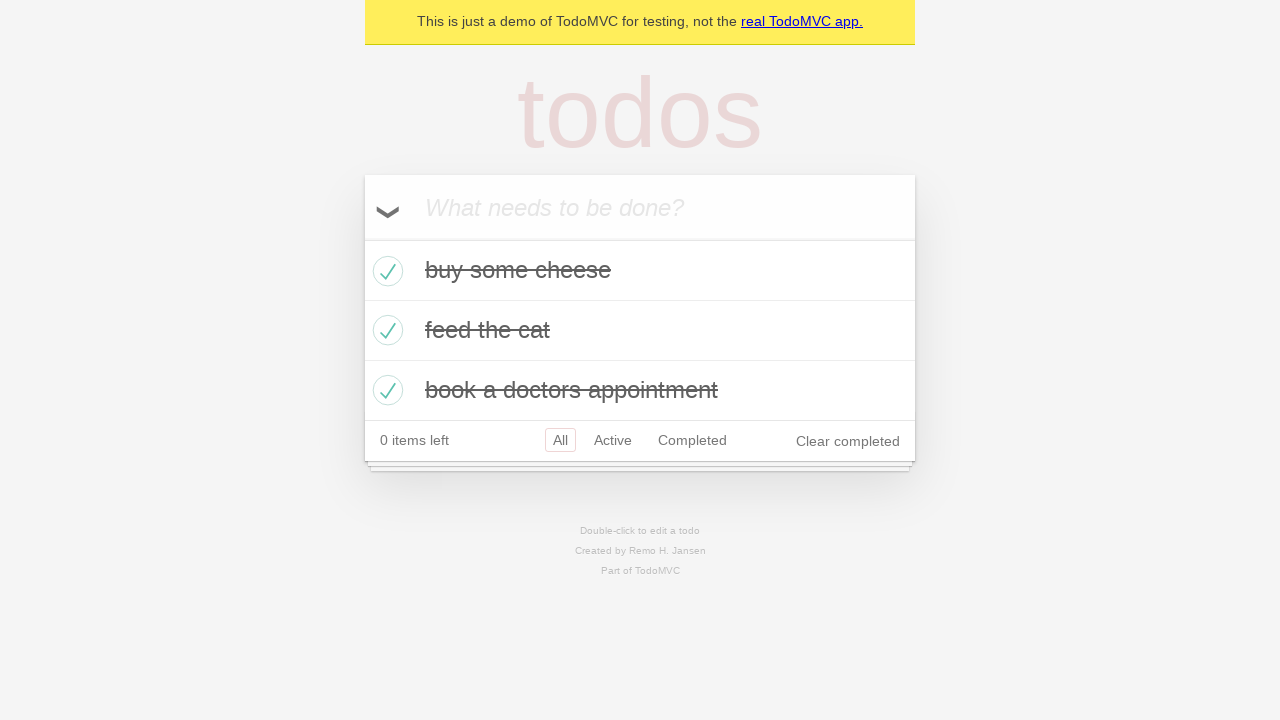

Clicked toggle all checkbox to uncheck all todos and clear complete state at (362, 238) on internal:label="Mark all as complete"i
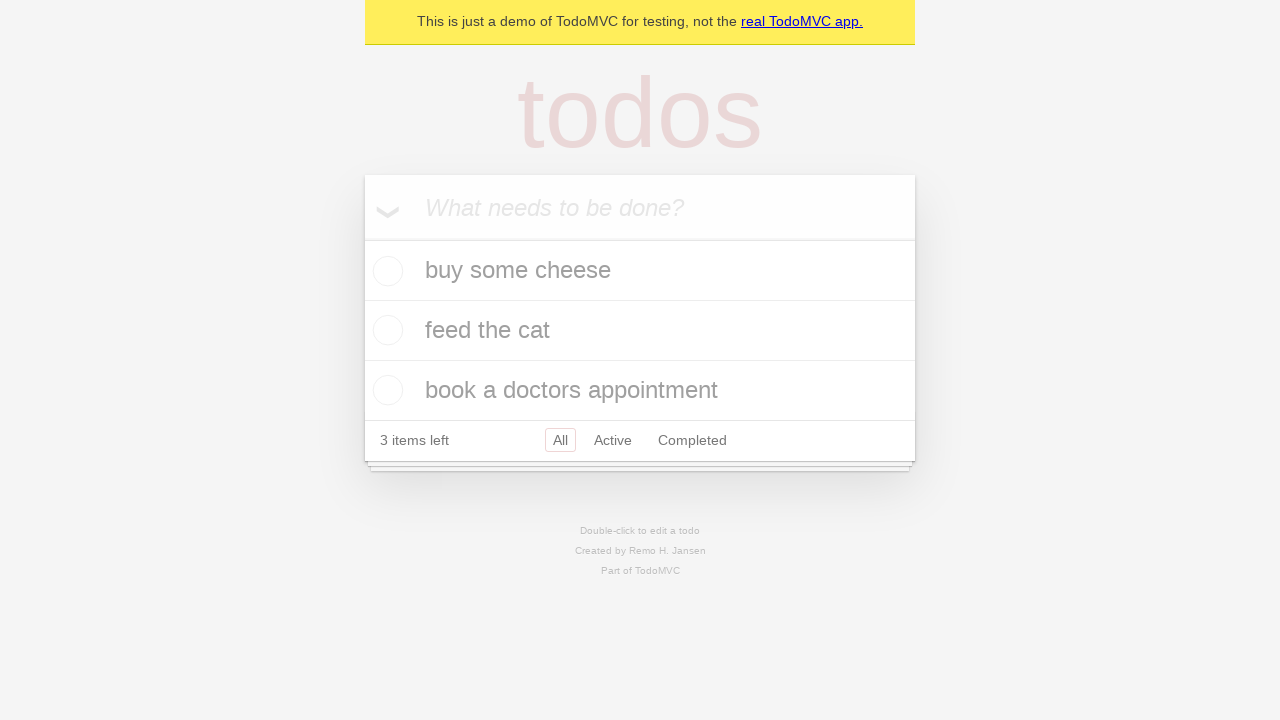

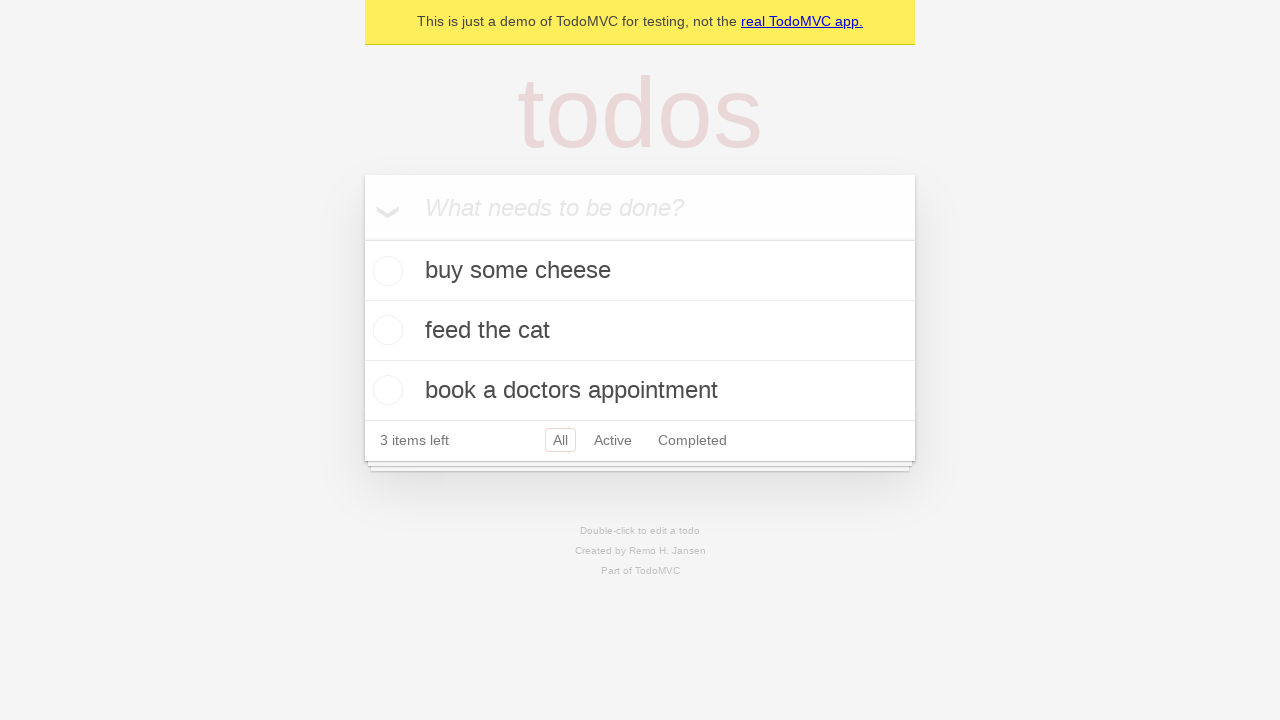